Tests iframe interaction by switching to an iframe, clicking a dropdown toggle, and then clicking on a Contact link within the iframe navigation

Starting URL: https://rahulshettyacademy.com/AutomationPractice/

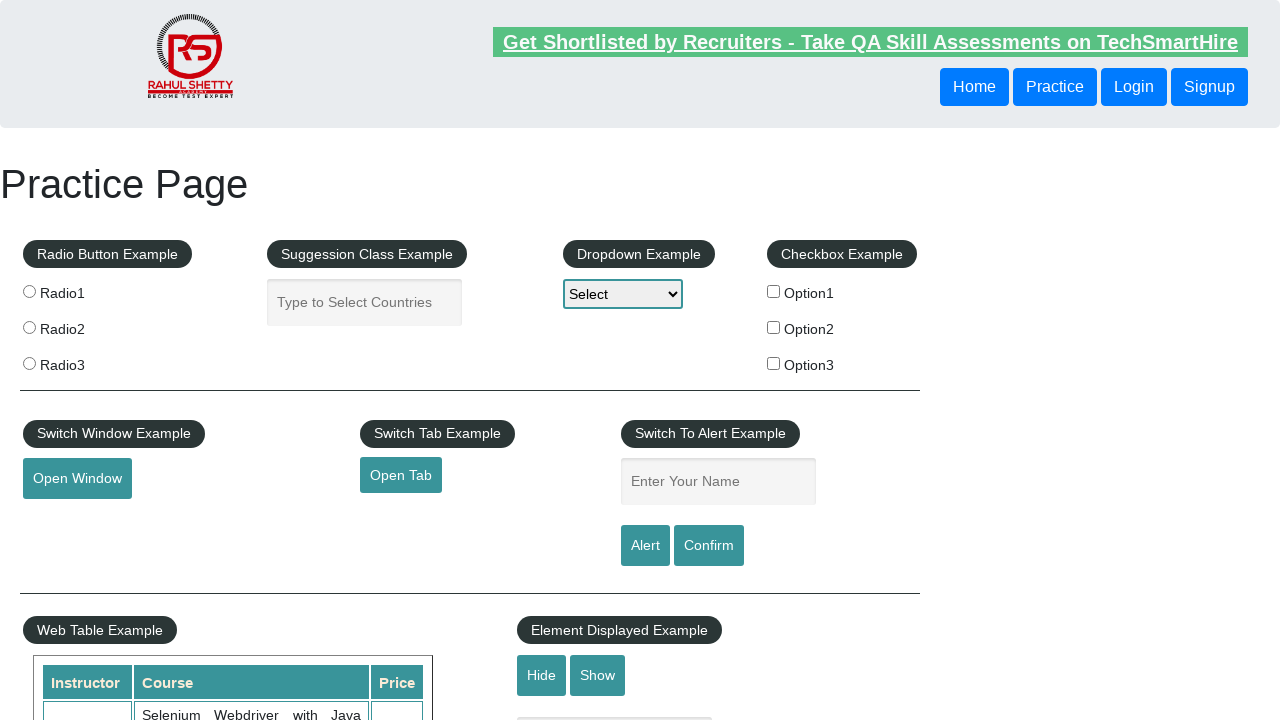

Located the courses iframe
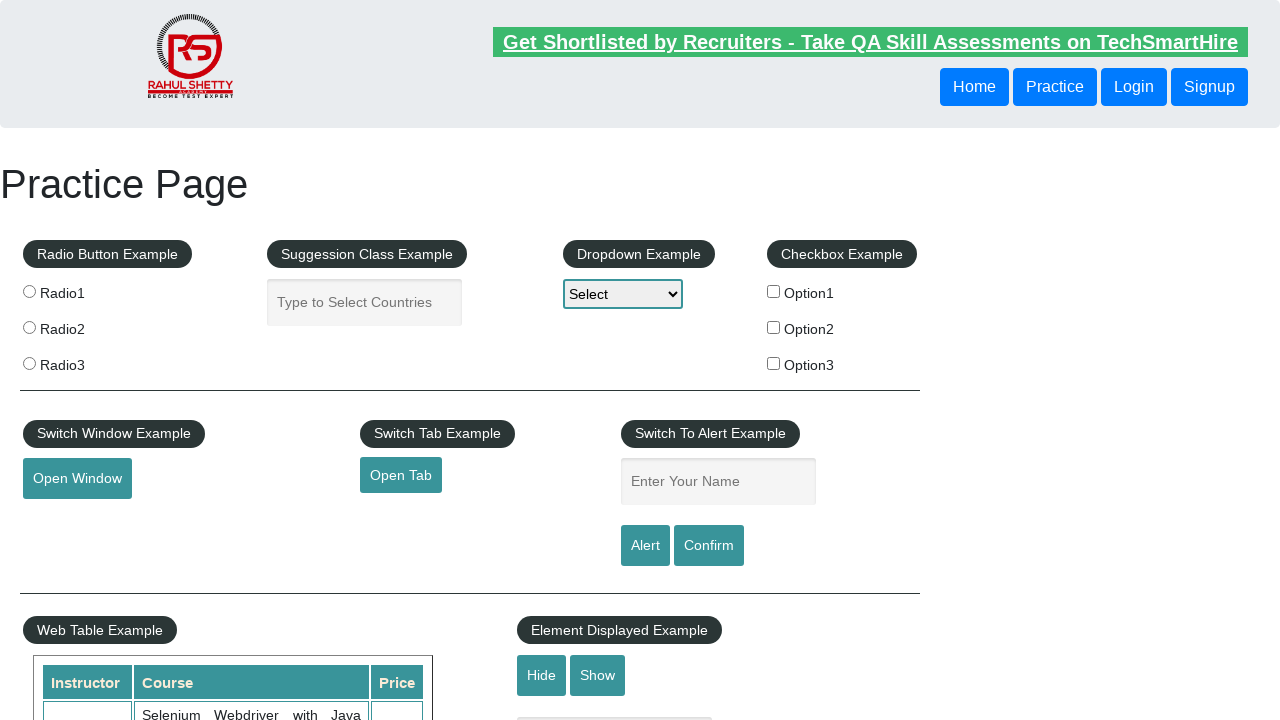

Clicked dropdown toggle in iframe navigation at (253, 360) on #courses-iframe >> internal:control=enter-frame >> div.nav-outer.clearfix a.drop
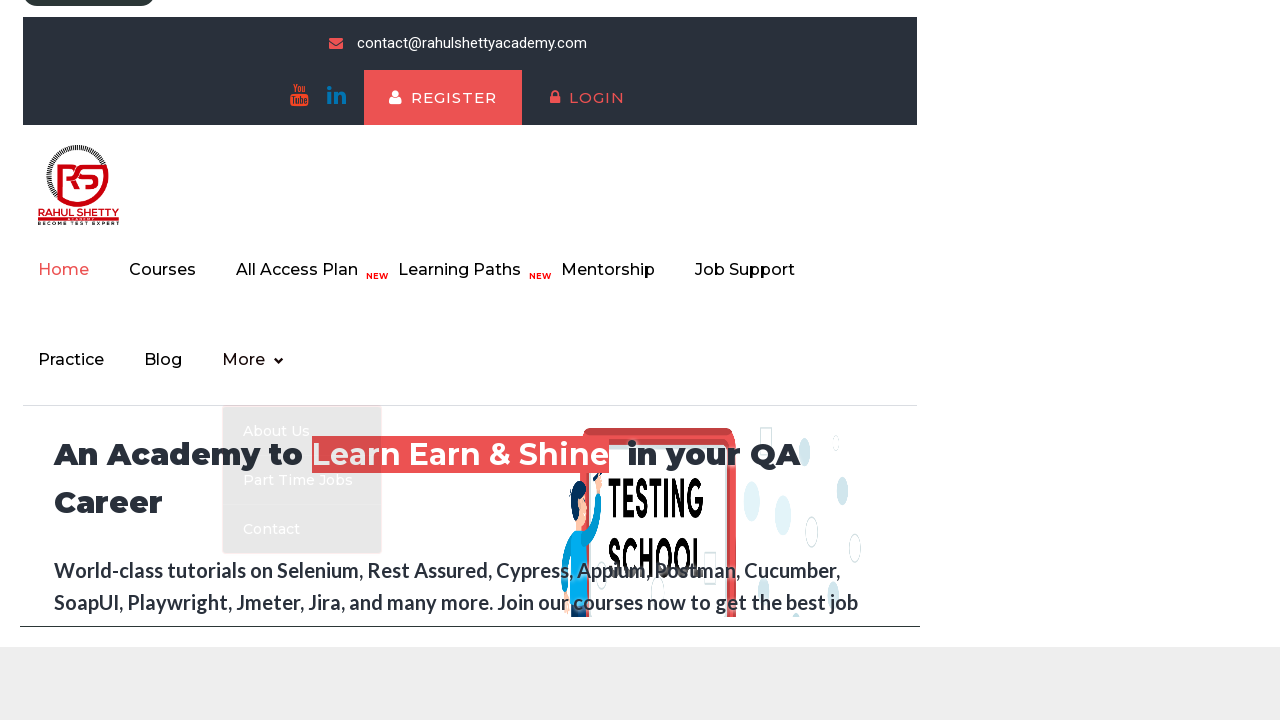

Clicked Contact link within iframe navigation at (302, 696) on #courses-iframe >> internal:control=enter-frame >> xpath=(//a[@href='contact-us'
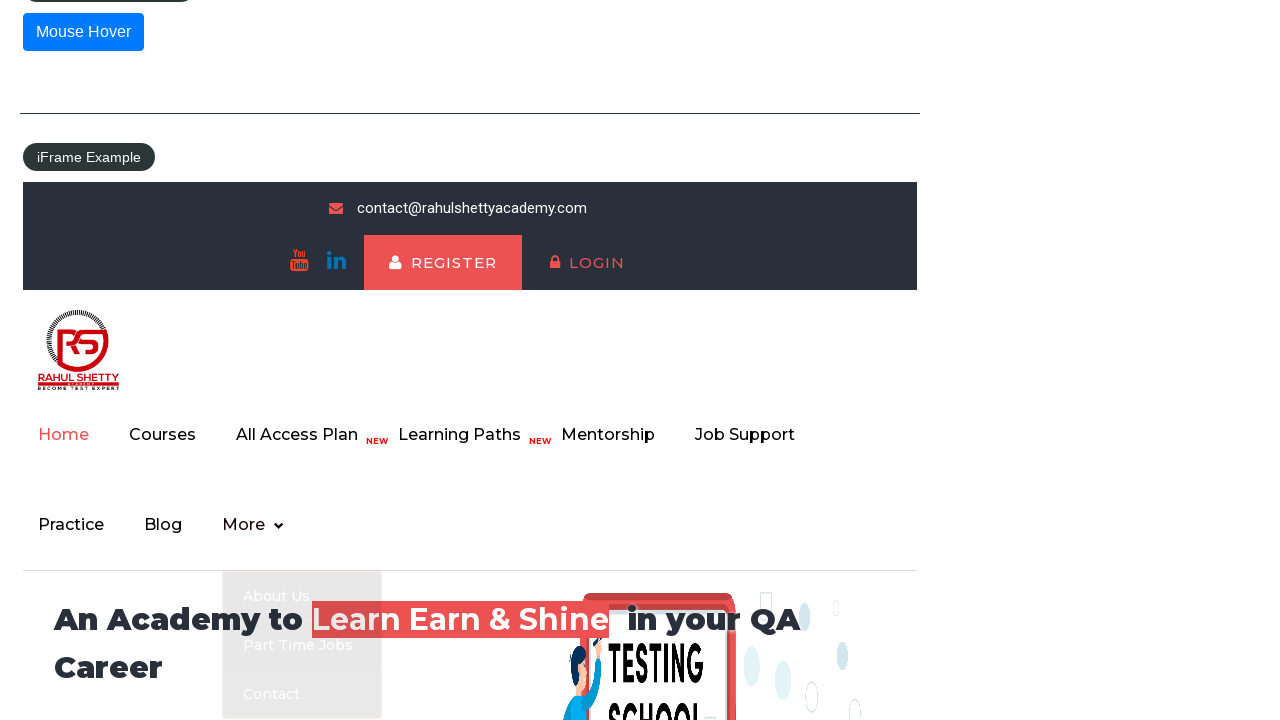

Waited for navigation to complete (2000ms timeout)
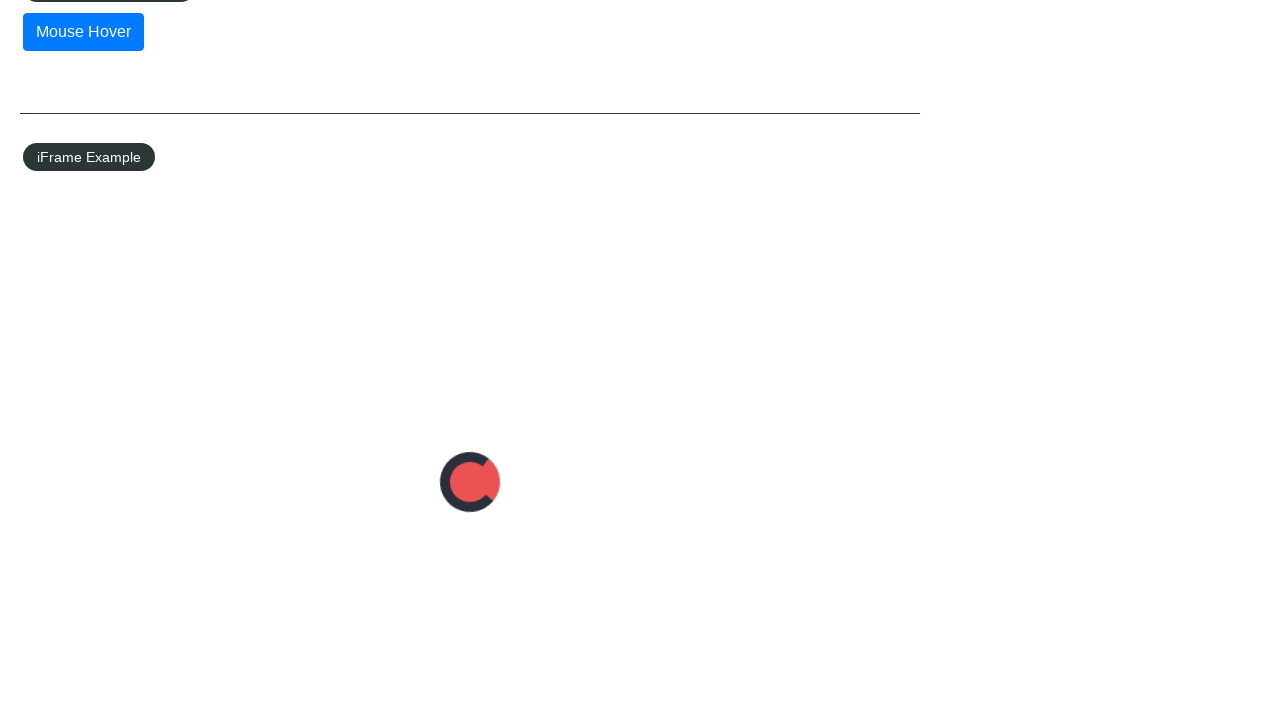

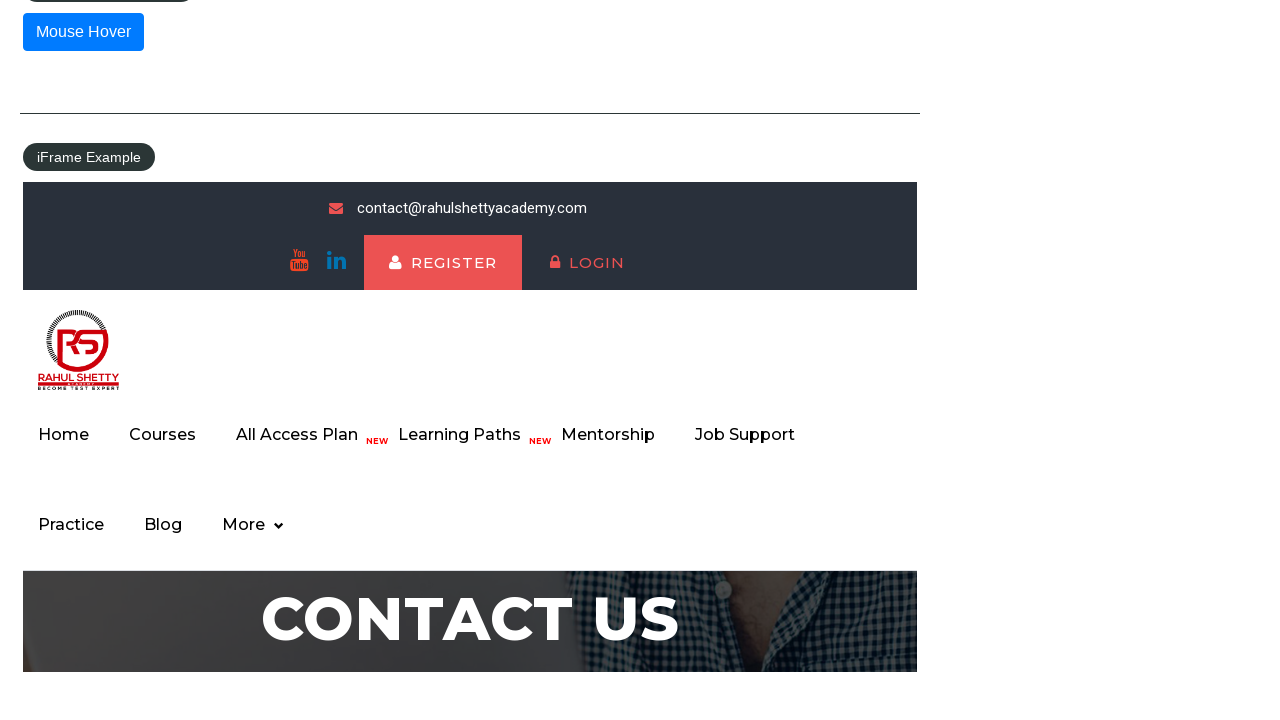